Navigates to zlti.com and verifies that anchor links are present on the page

Starting URL: http://www.zlti.com

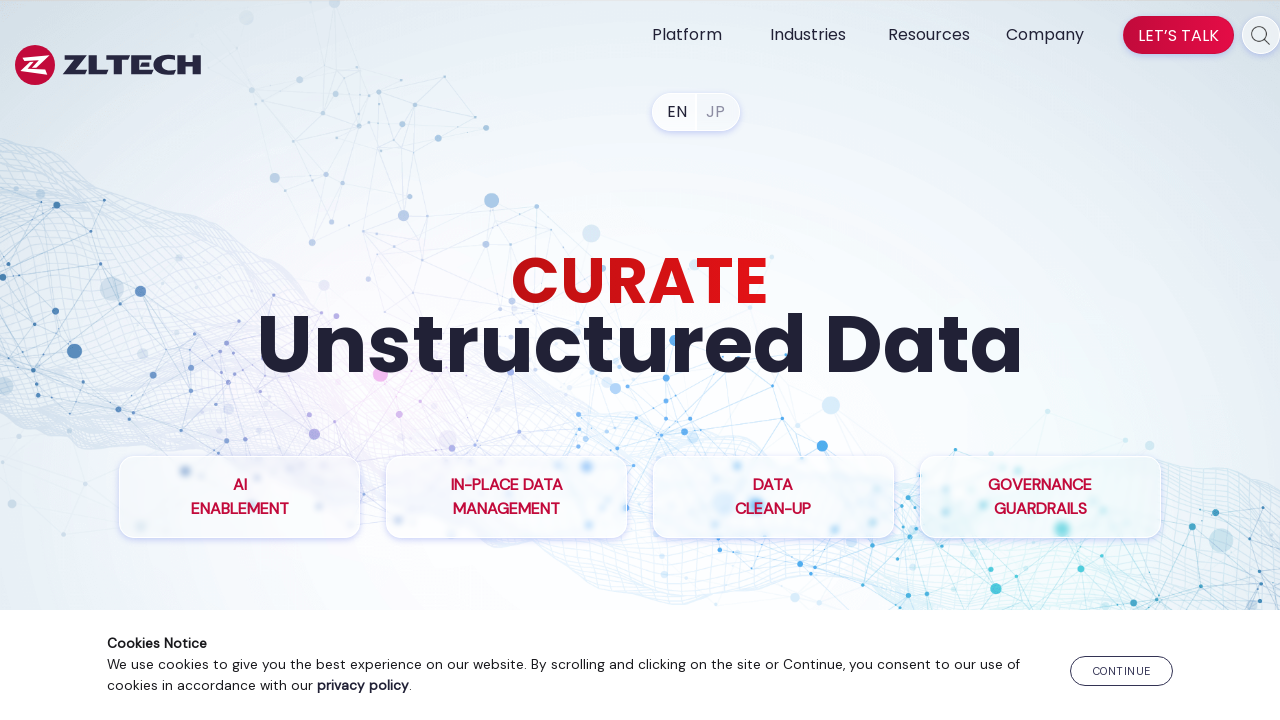

Navigated to http://www.zlti.com
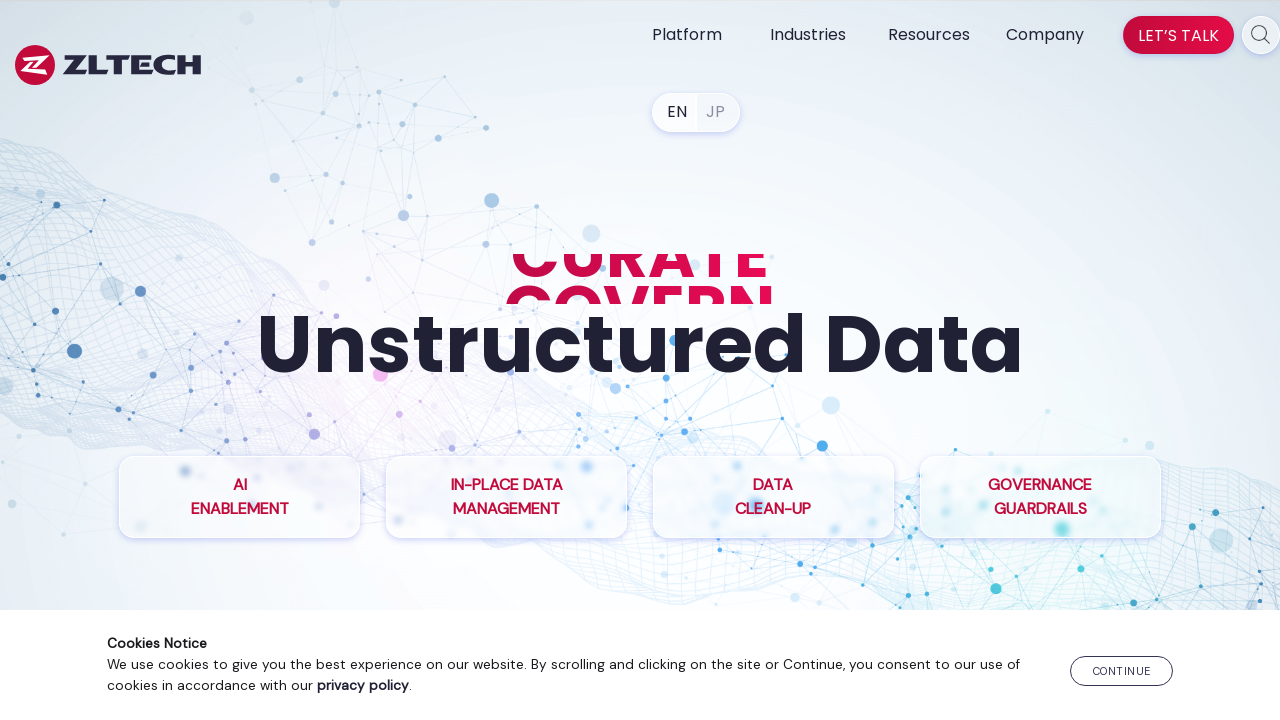

Anchor links are present and attached to the page
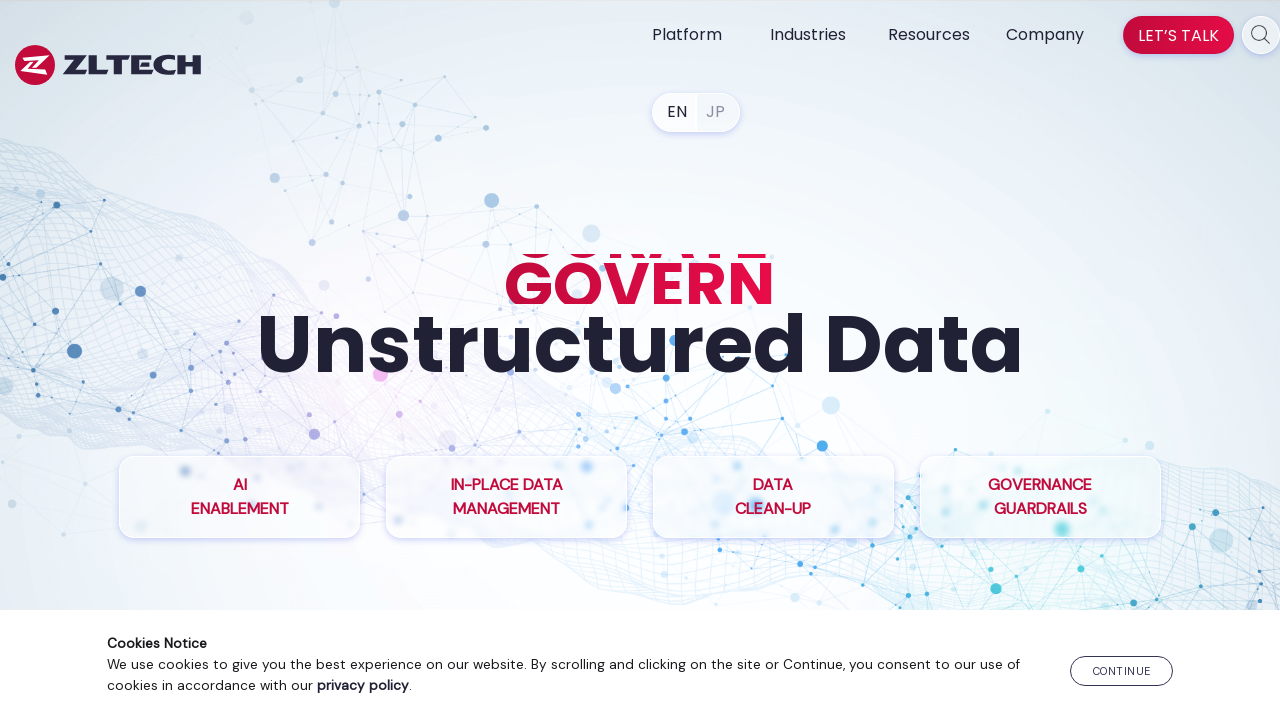

Retrieved all anchor elements from the page
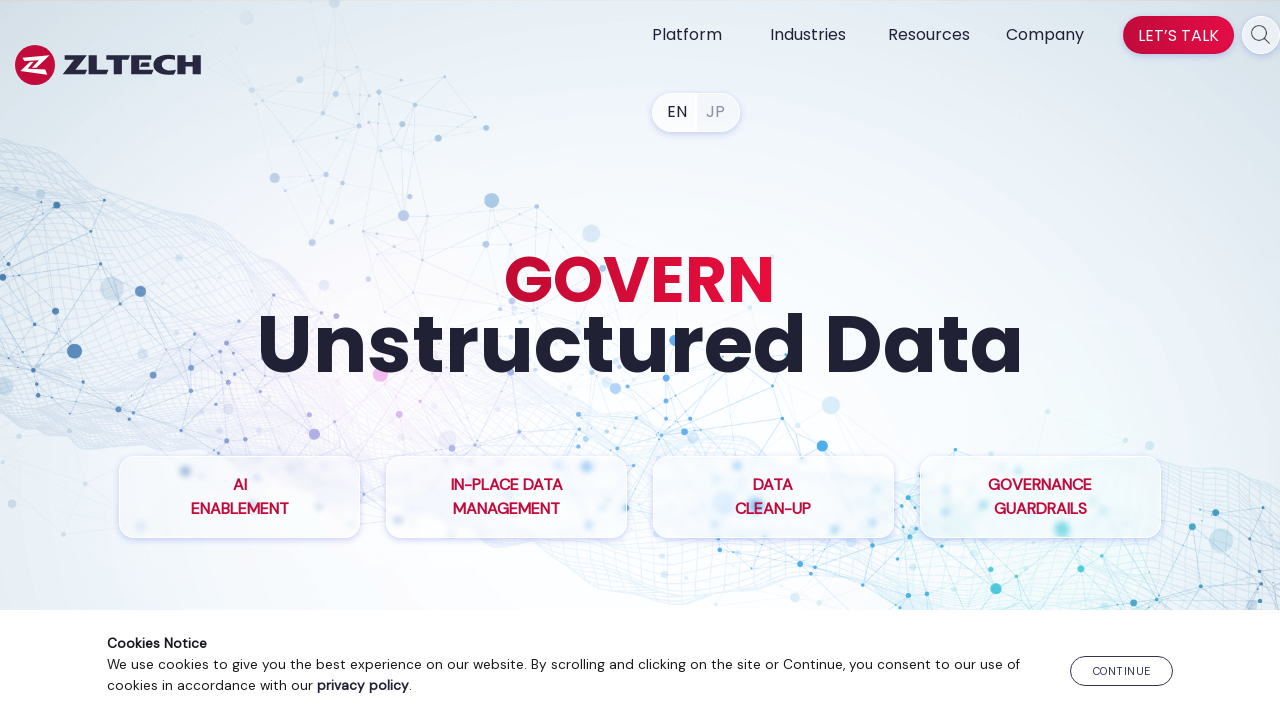

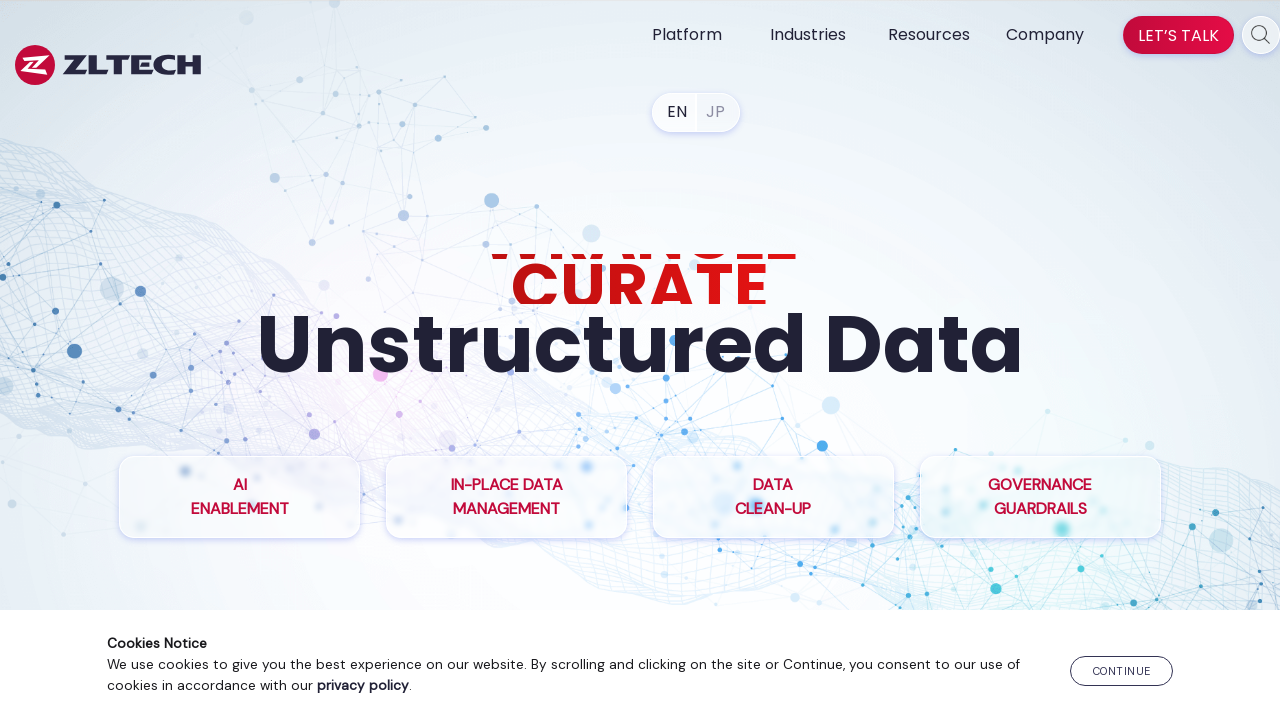